Tests browser alert functionality by triggering and interacting with different types of JavaScript alerts (simple alert, confirmation dialog, and prompt dialog)

Starting URL: https://www.hyrtutorials.com/p/alertsdemo.html

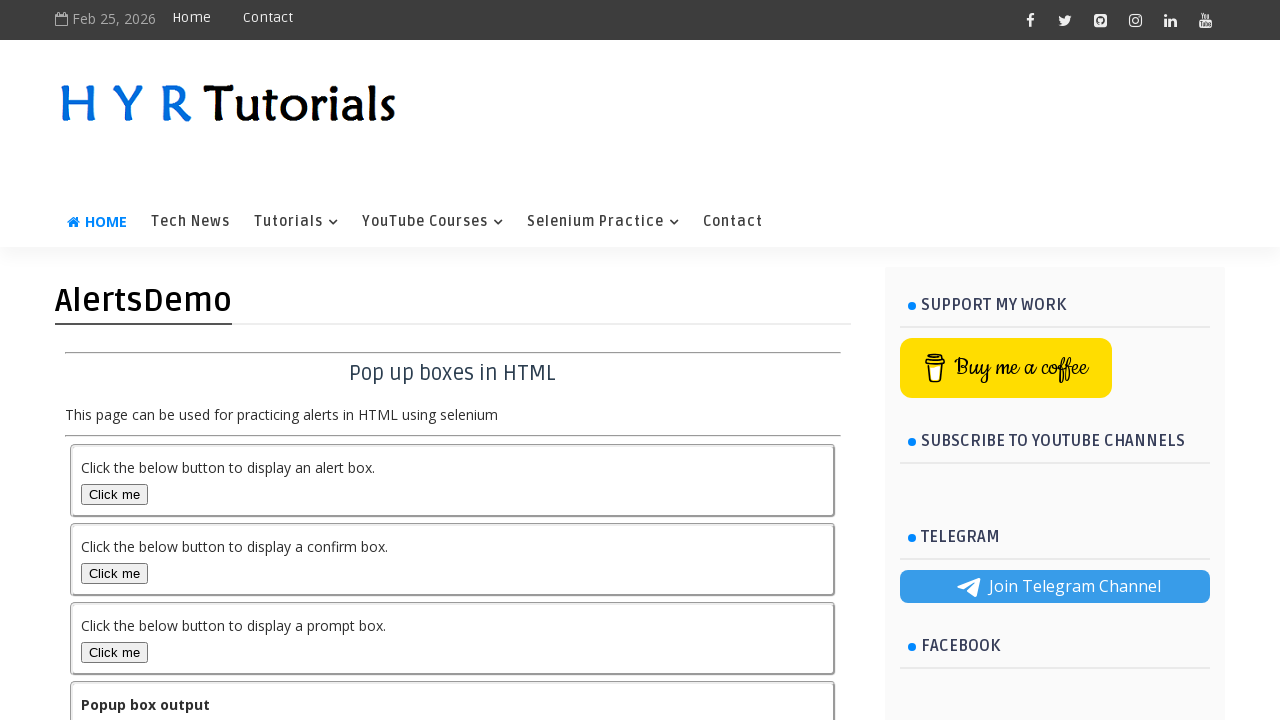

Clicked button to trigger simple alert at (114, 494) on xpath=//button[@id='alertBox']
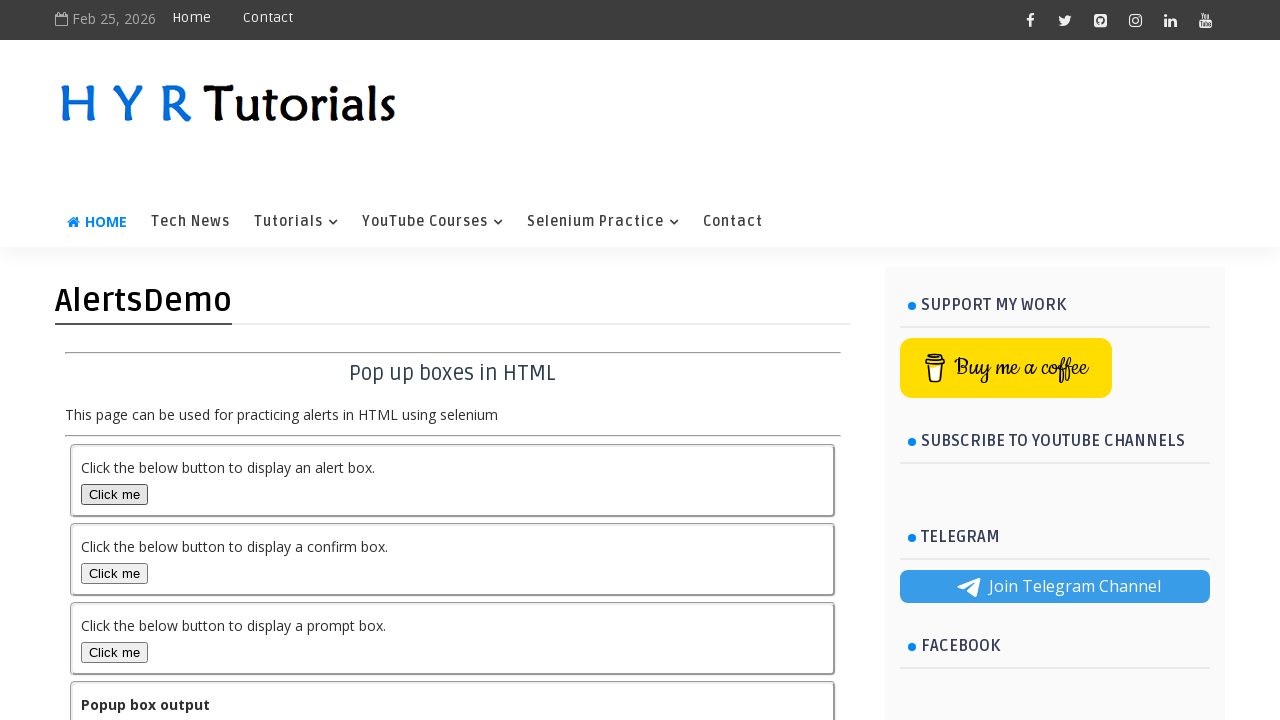

Set up dialog handler to accept alerts
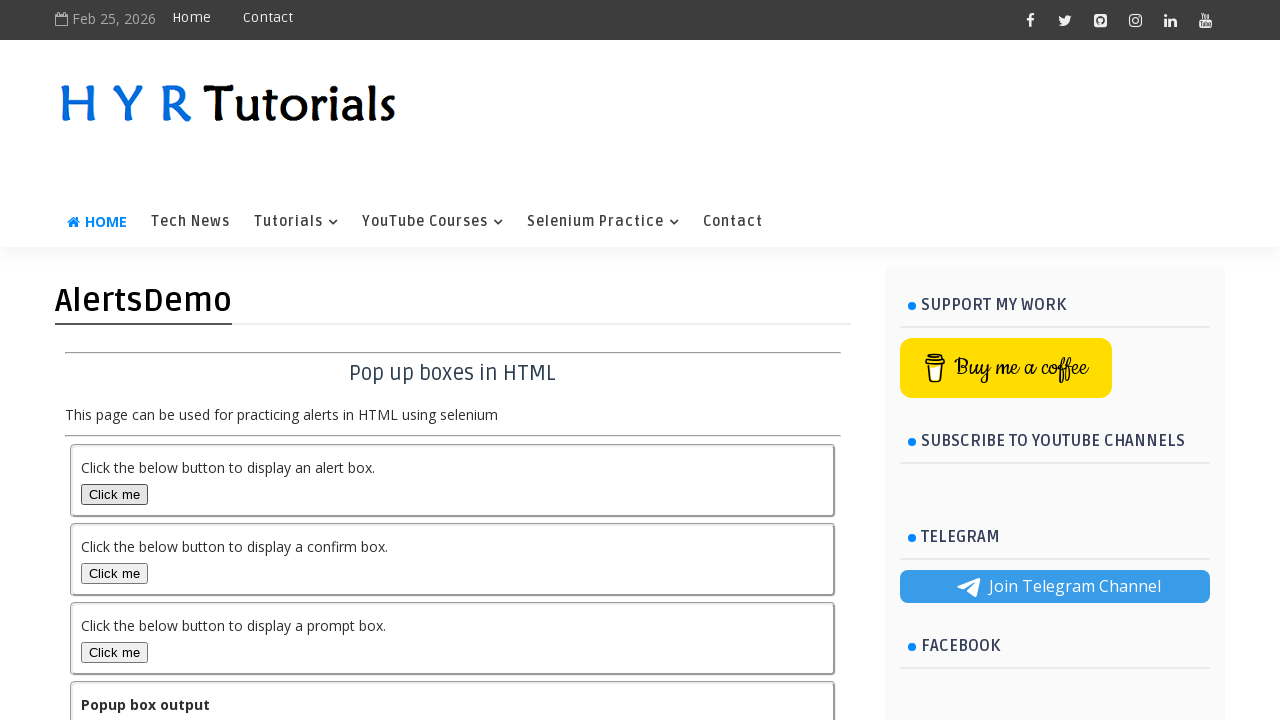

Clicked button to trigger confirmation dialog at (114, 573) on xpath=//button[@id='confirmBox']
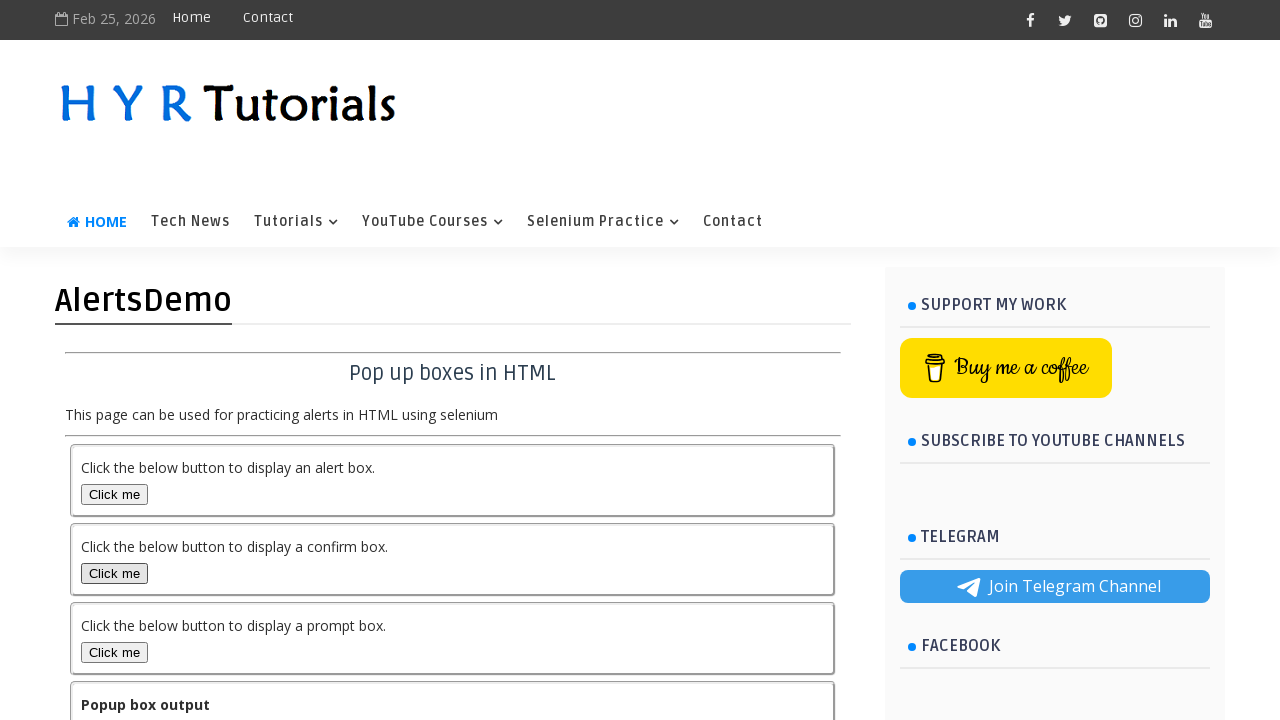

Set up dialog handler to dismiss confirmation dialog
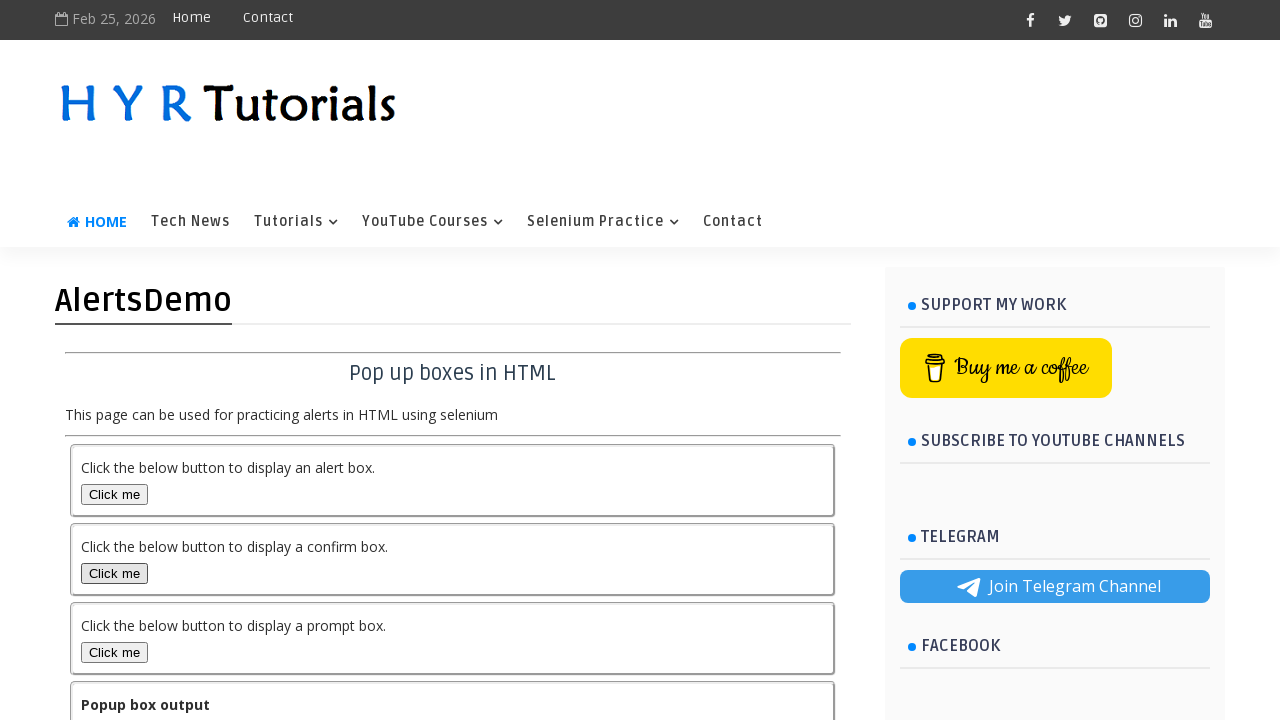

Clicked button to trigger prompt dialog at (114, 652) on xpath=//button[@id='promptBox']
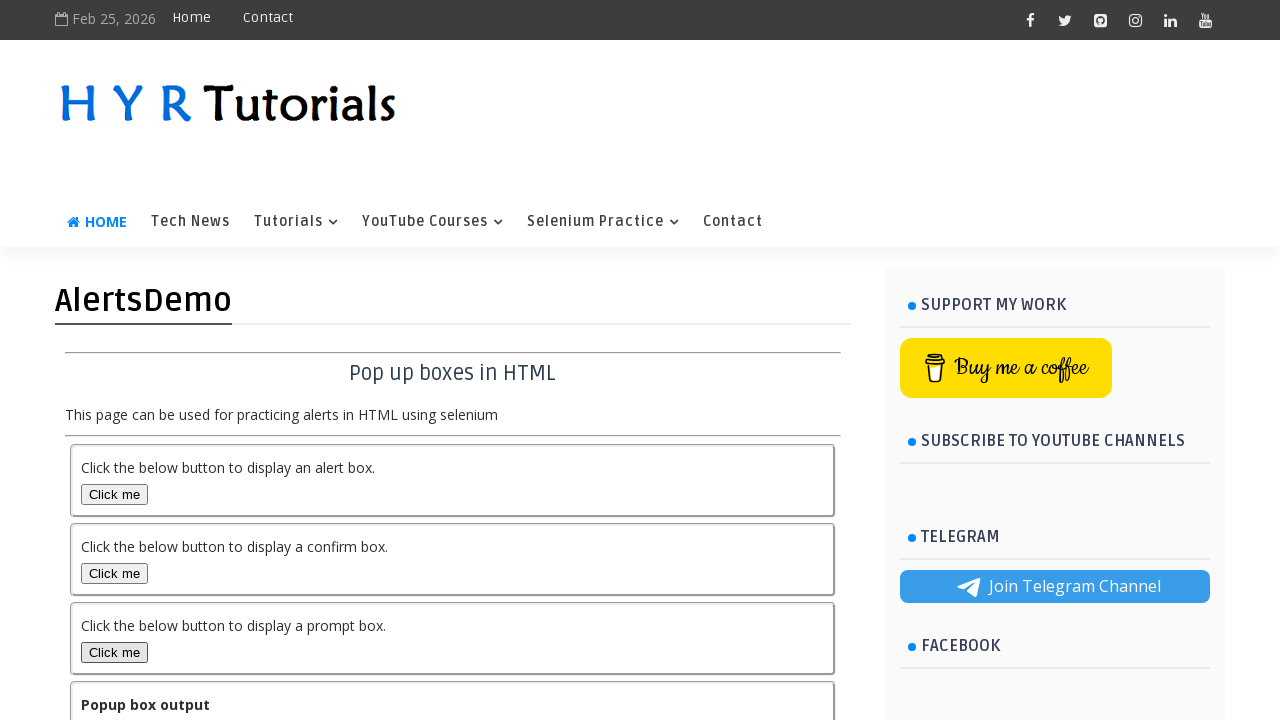

Set up dialog handler to accept prompt with text 'Ajinkya'
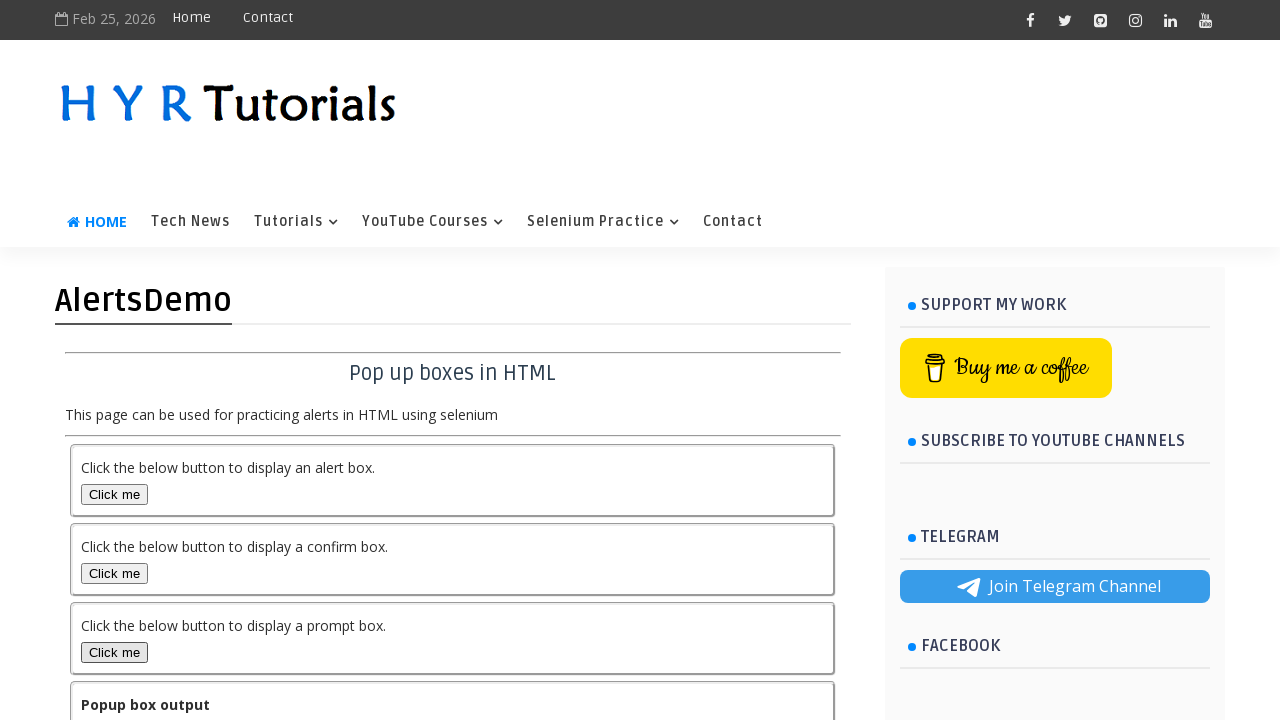

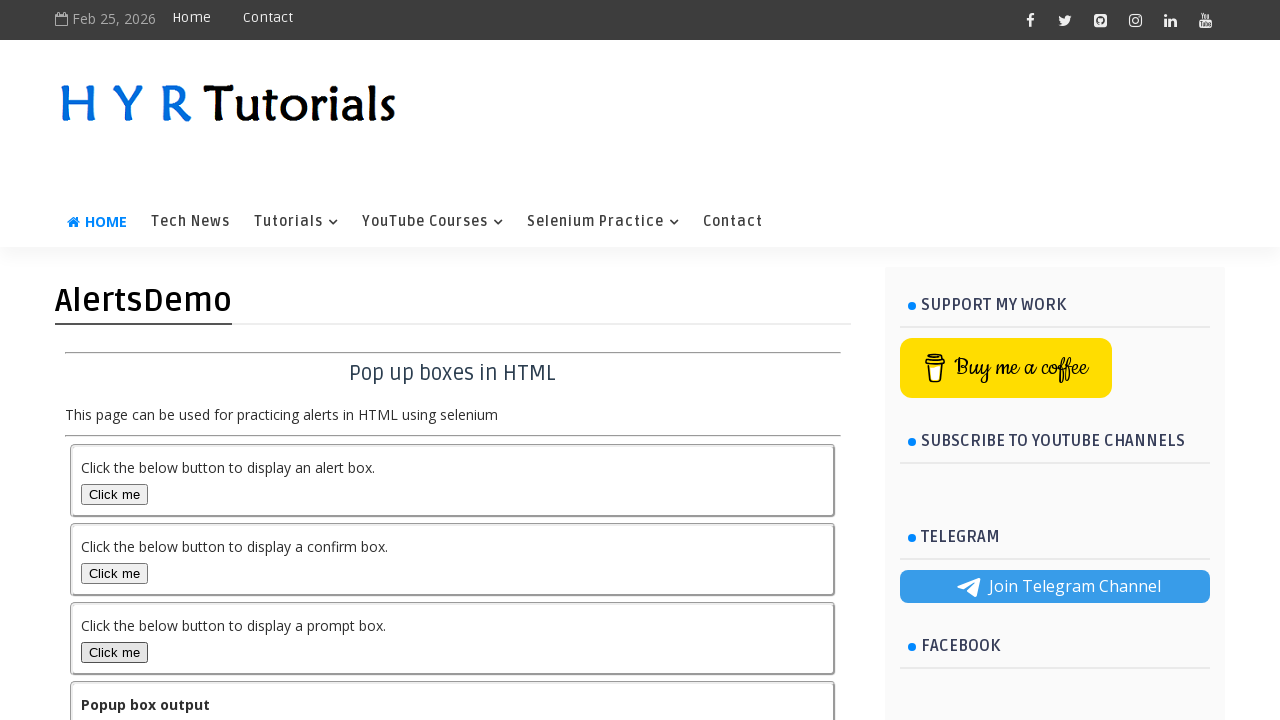